Tests jQuery UI custom dropdown by selecting a number option and verifying the selection

Starting URL: https://jqueryui.com/resources/demos/selectmenu/default.html

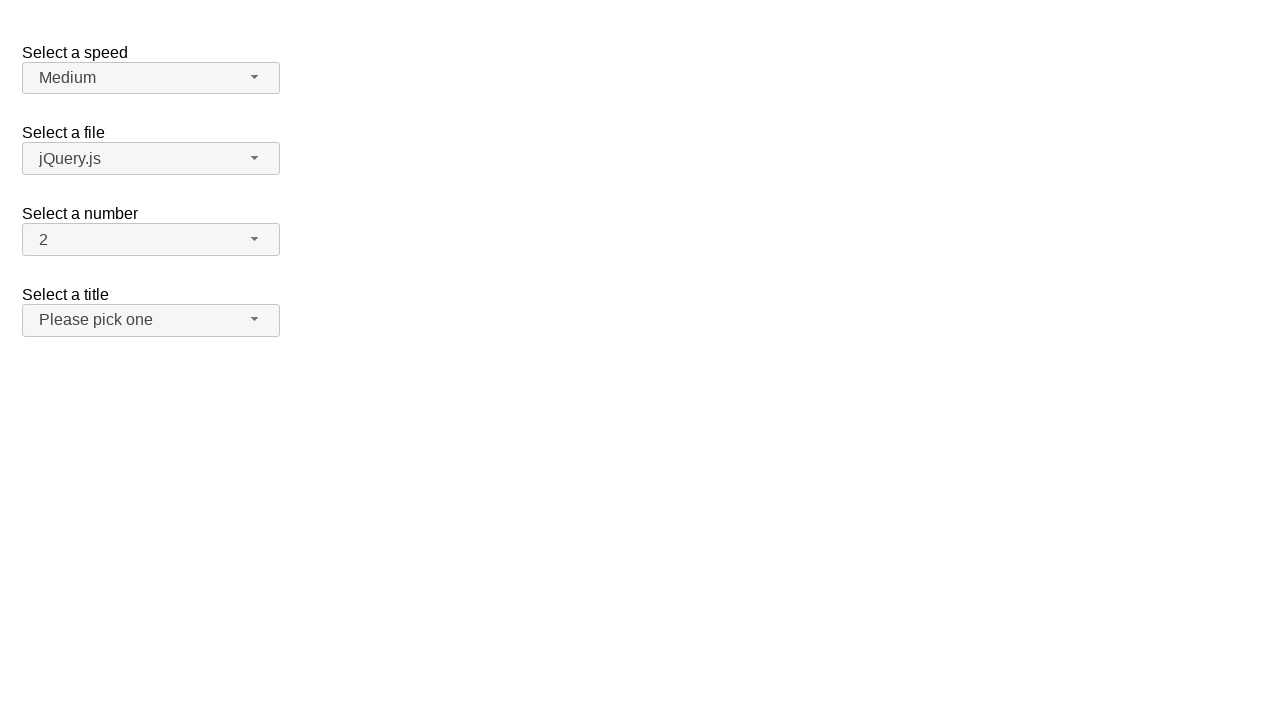

Clicked number dropdown button to open options at (151, 240) on span#number-button
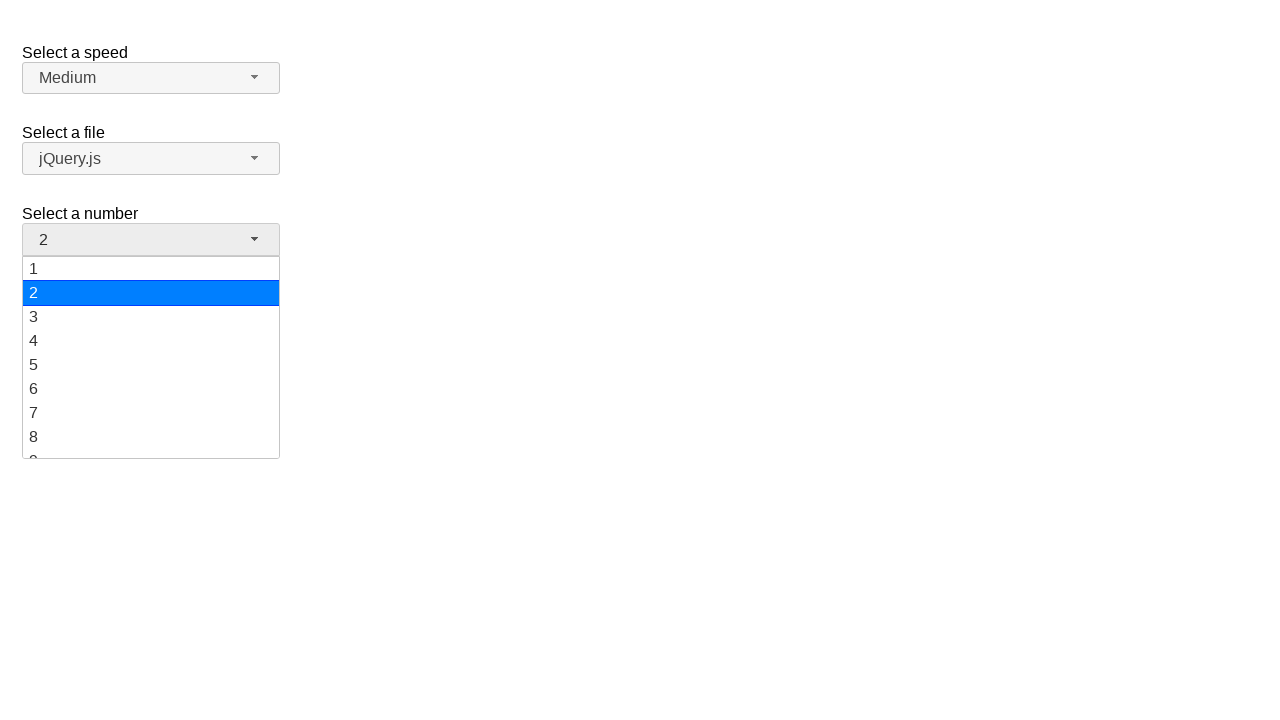

Dropdown menu appeared and is visible
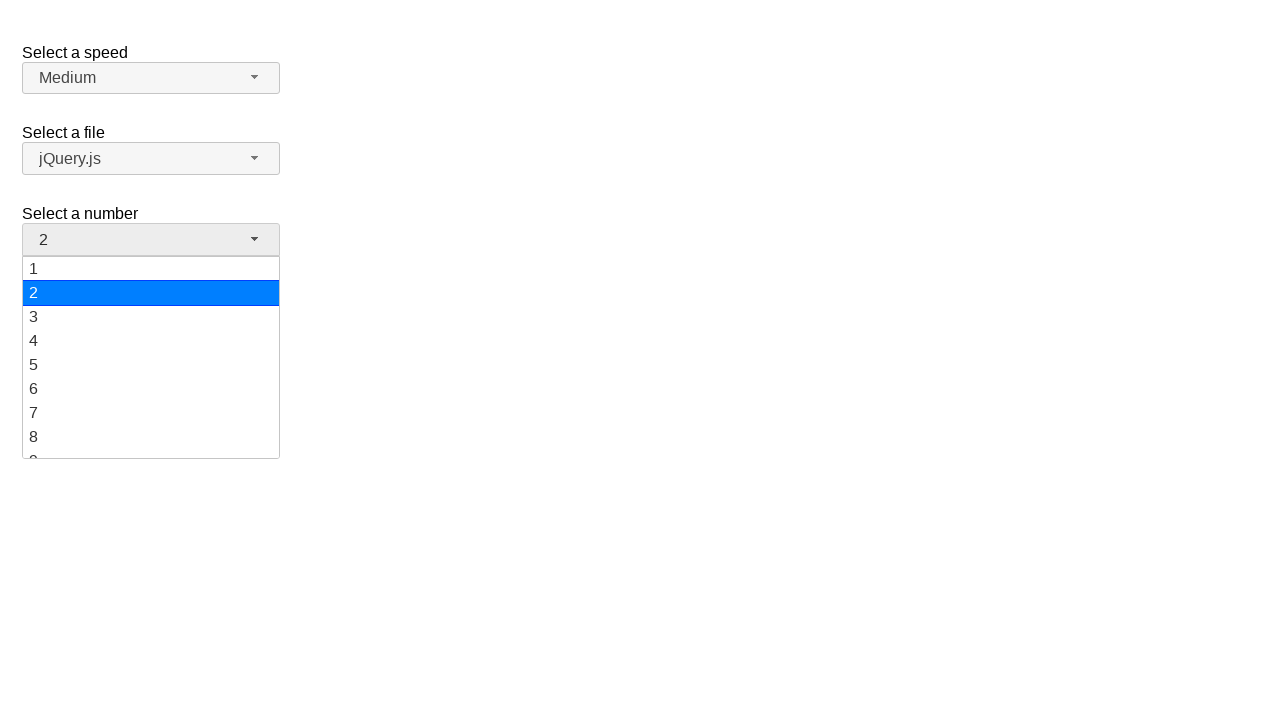

Scrolled option '19' into view
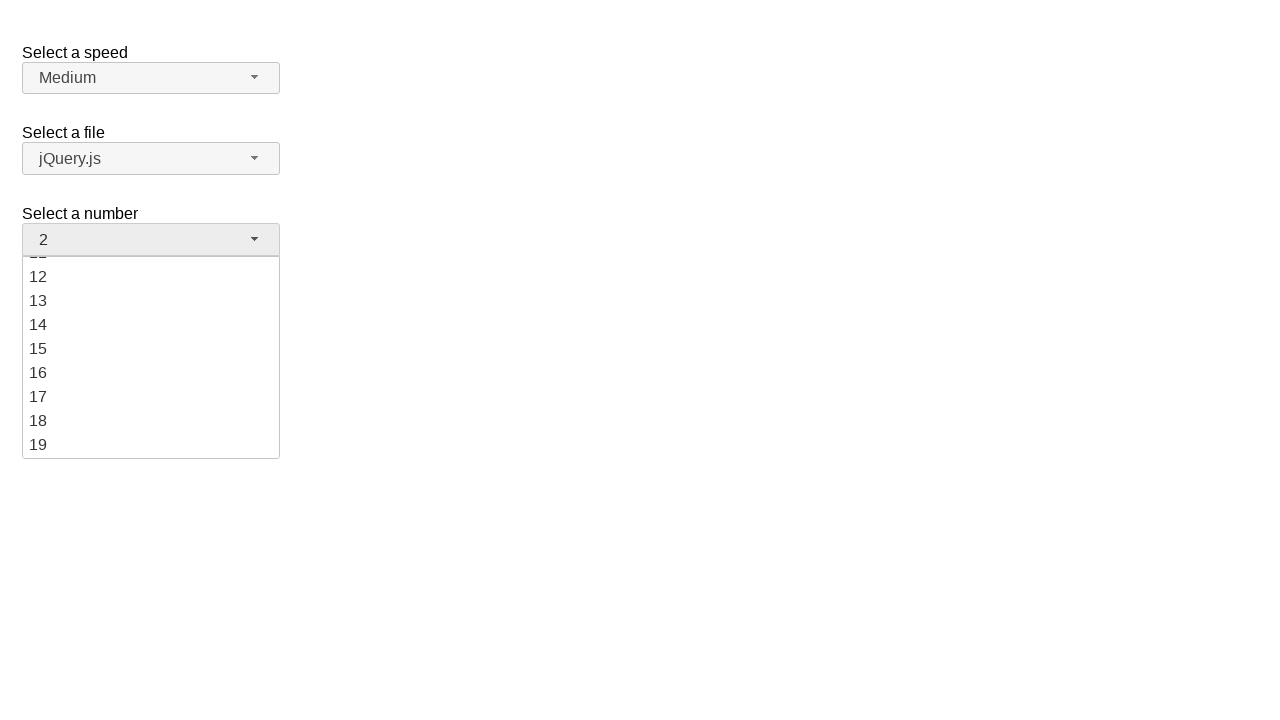

Clicked option '19' from dropdown menu
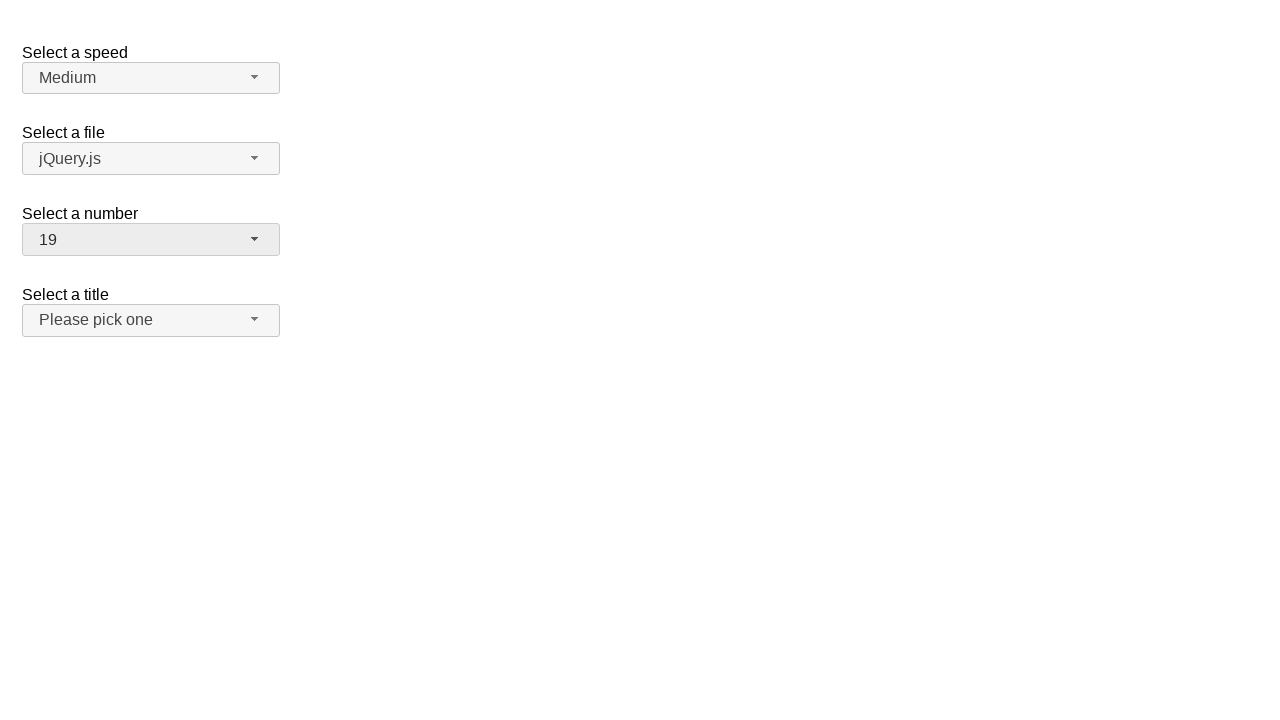

Retrieved selected value: '19'
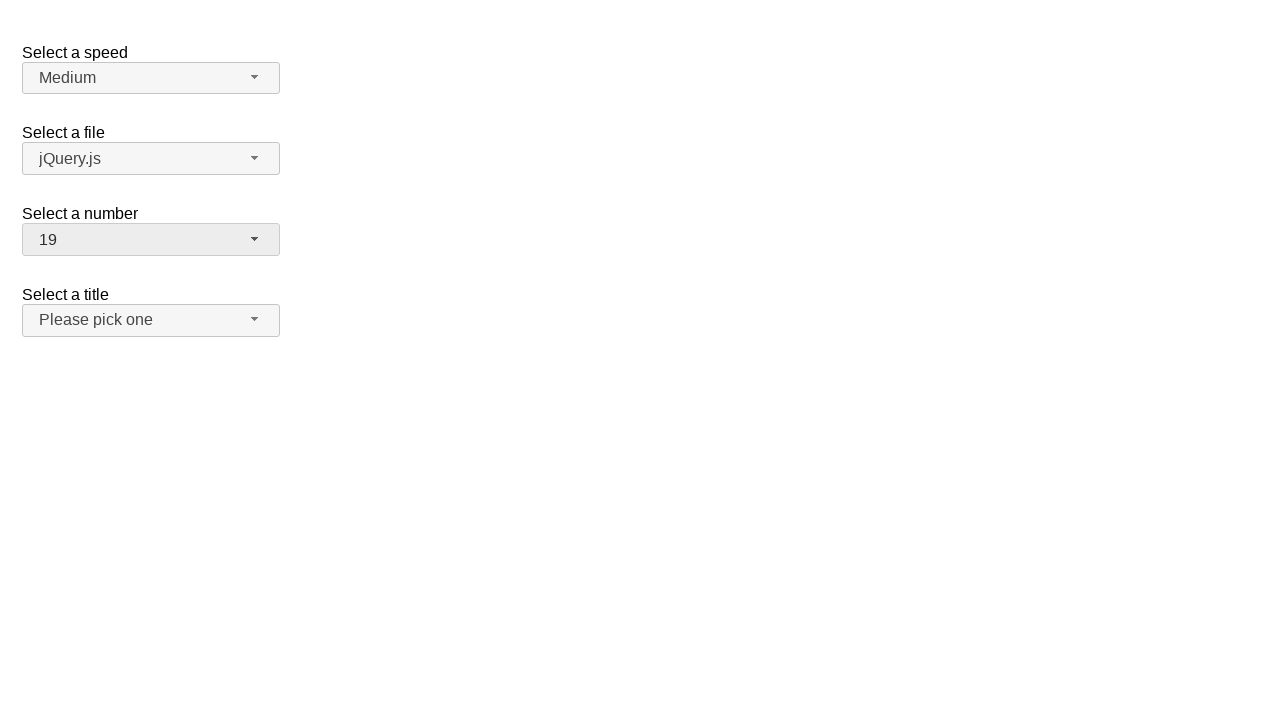

Verified that '19' is selected in the dropdown
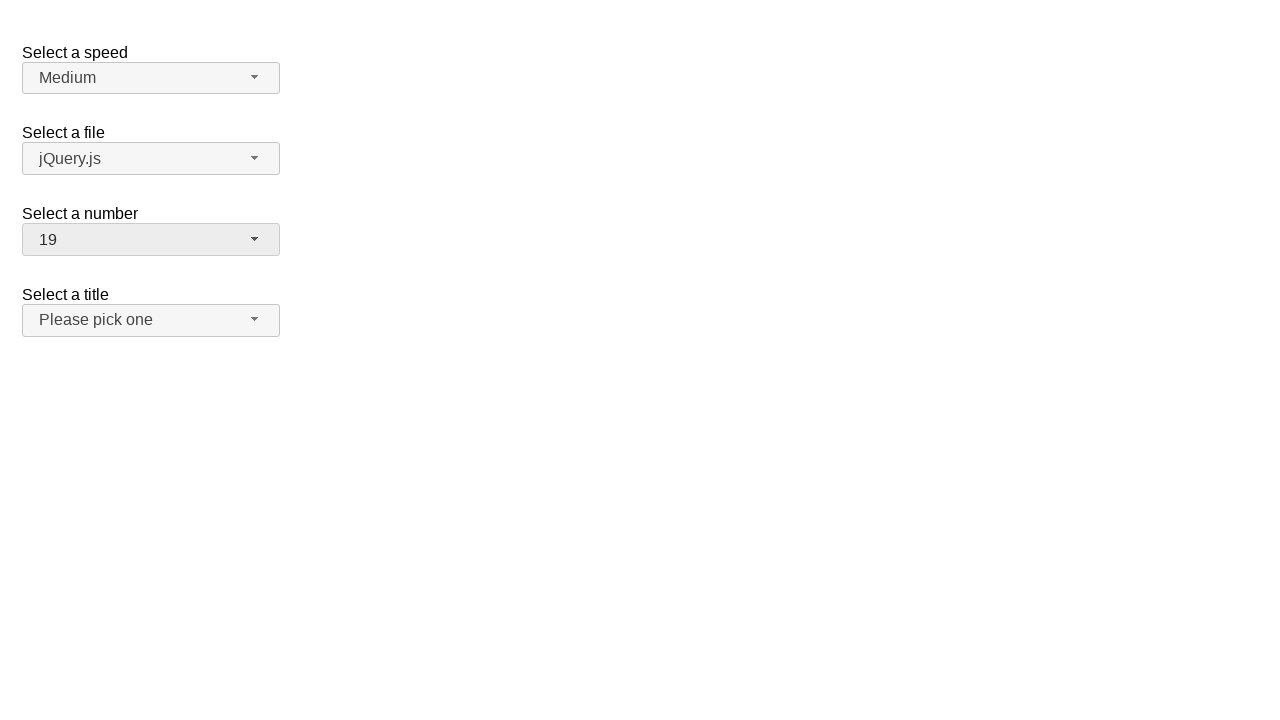

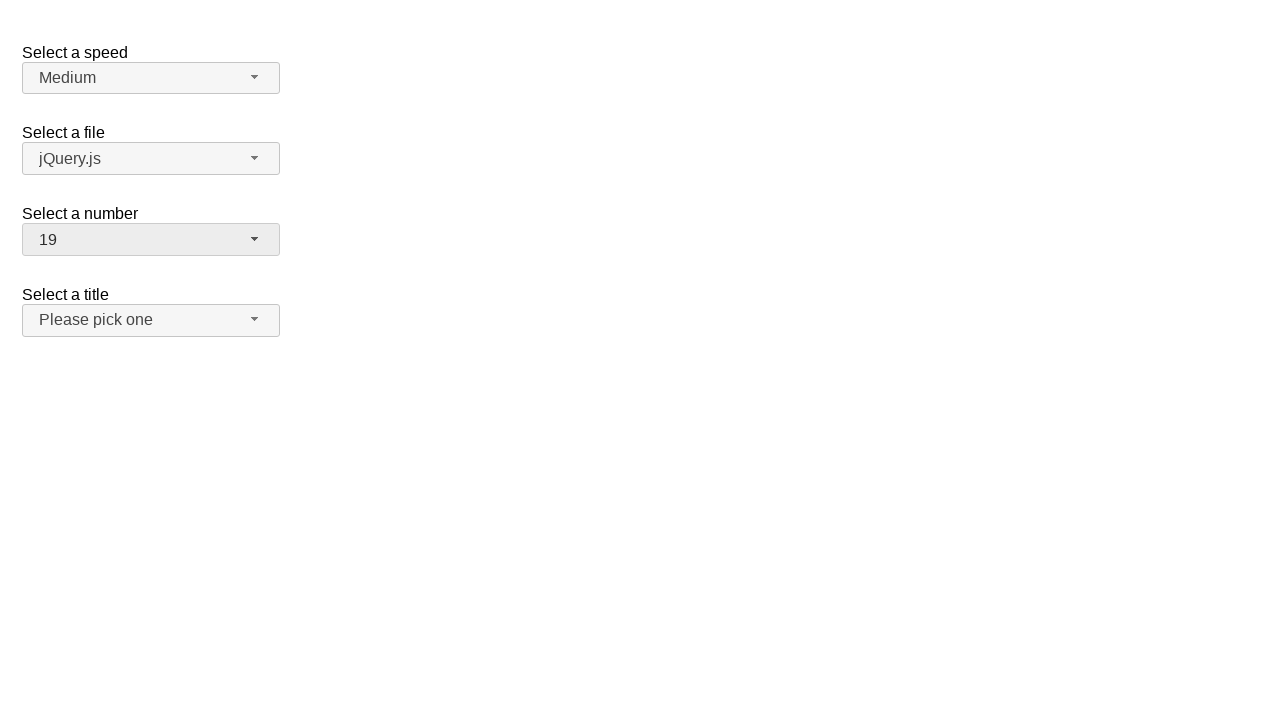